Tests filling a text input field with a name and verifying the entered value

Starting URL: http://antoniotrindade.com.br/treinoautomacao/elementsweb.html

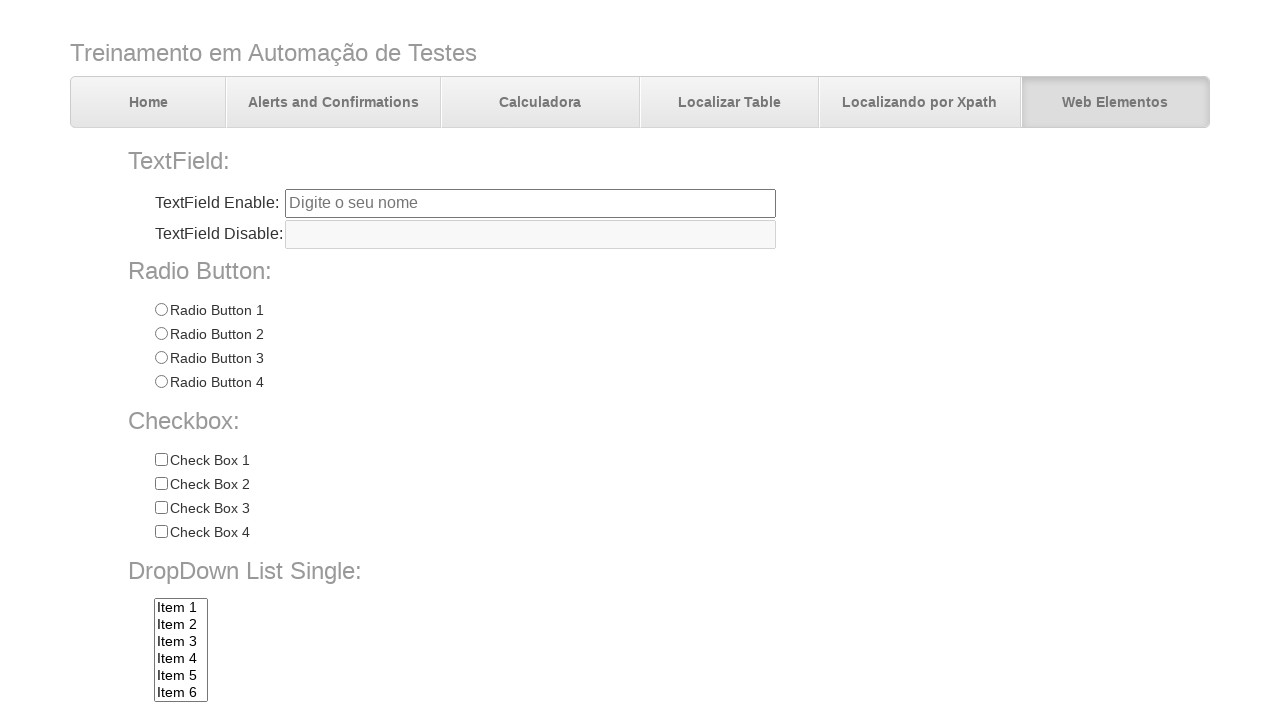

Filled text input field with name 'Antônio' on input[name='txtbox1']
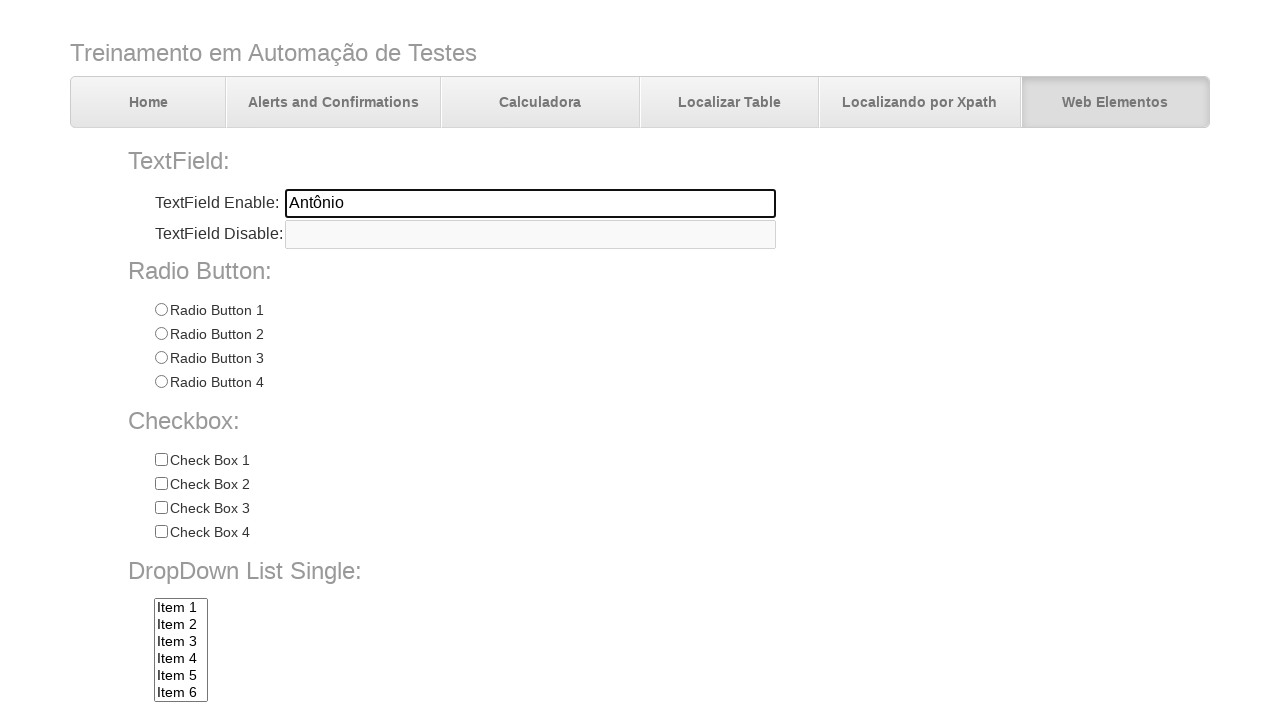

Verified that the text input field contains 'Antônio'
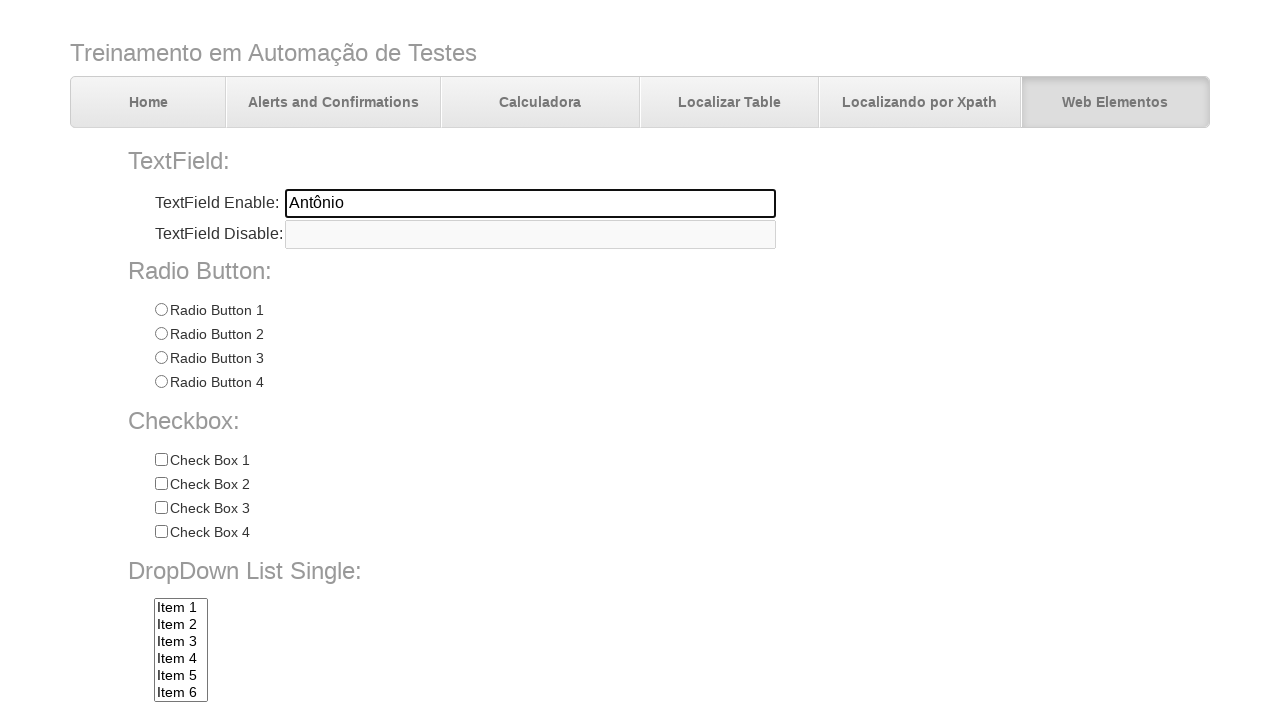

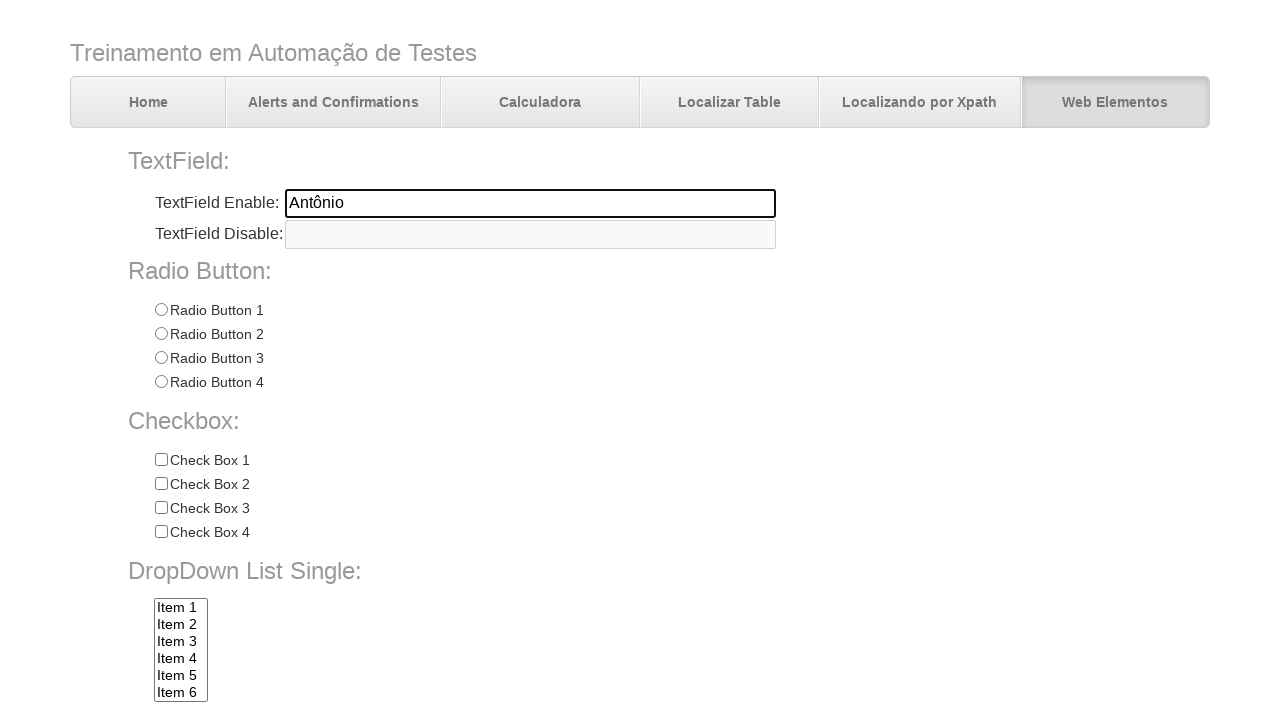